Tests the search functionality on Playwright documentation site by verifying the search button is visible, can be opened/closed with keyboard shortcut, clicked to open, and that the search input can be filled and cleared.

Starting URL: https://playwright.dev/

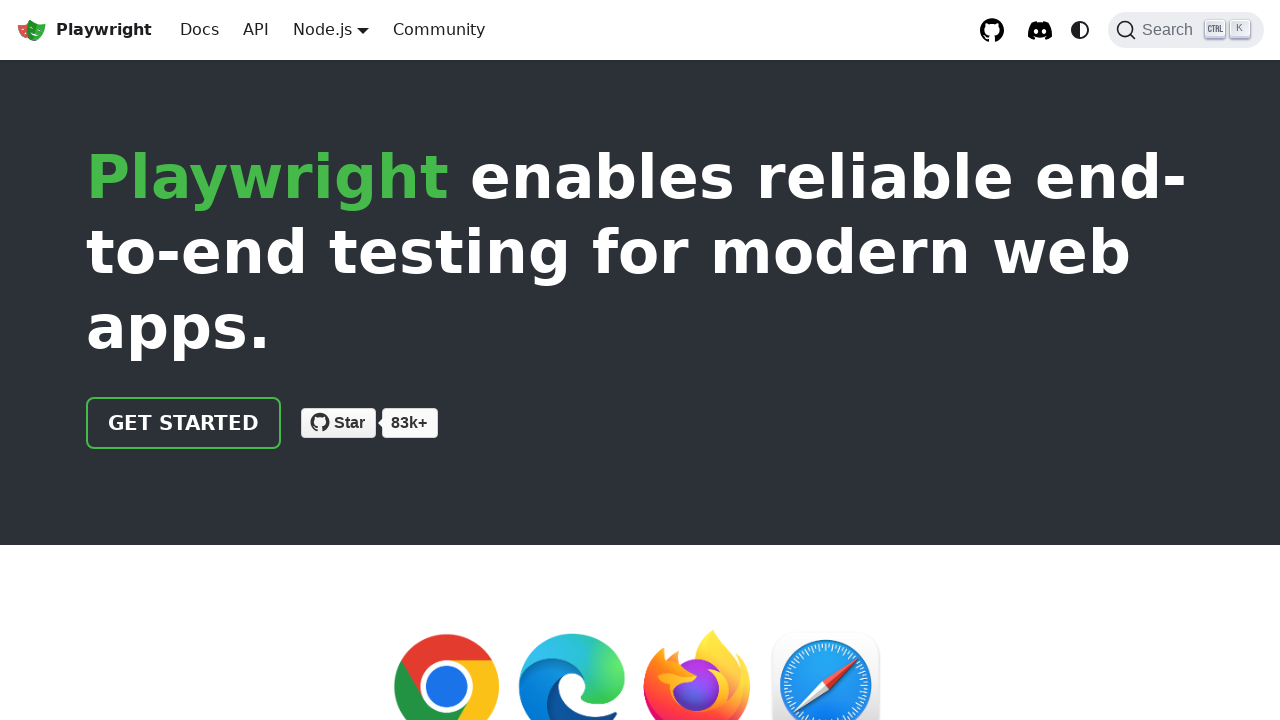

Search button container is visible
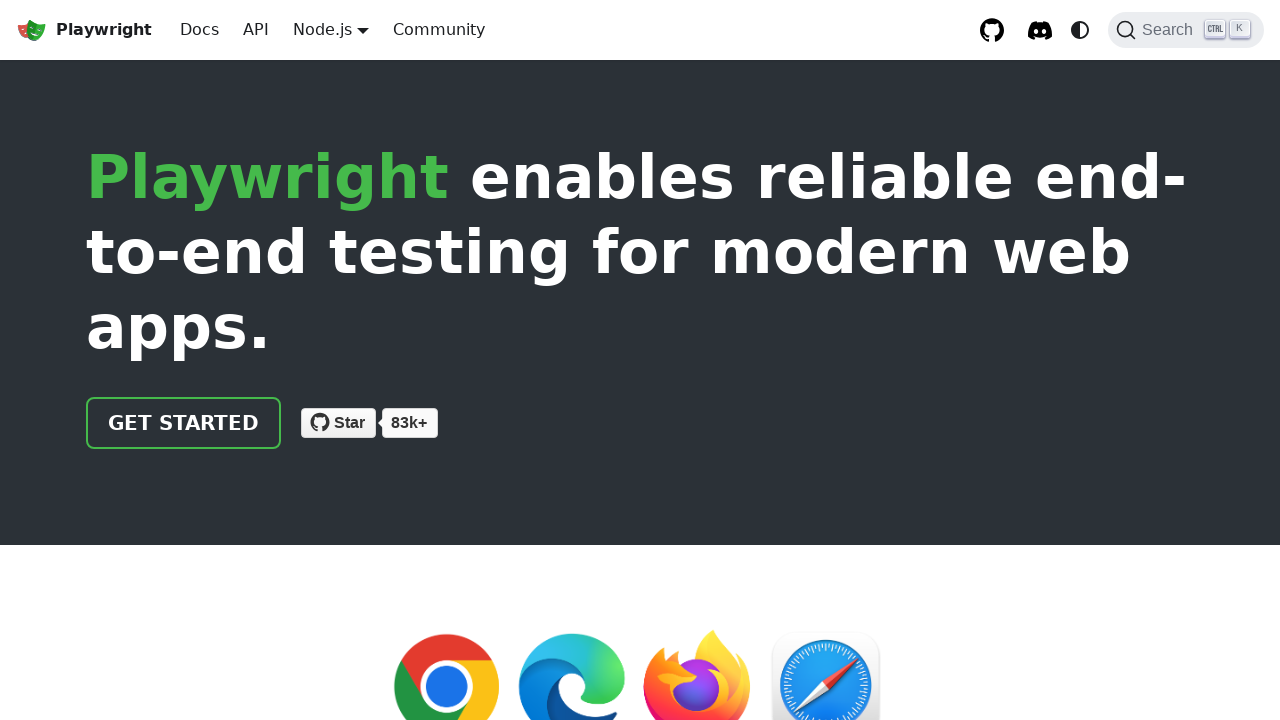

Pressed Control+K to open search modal
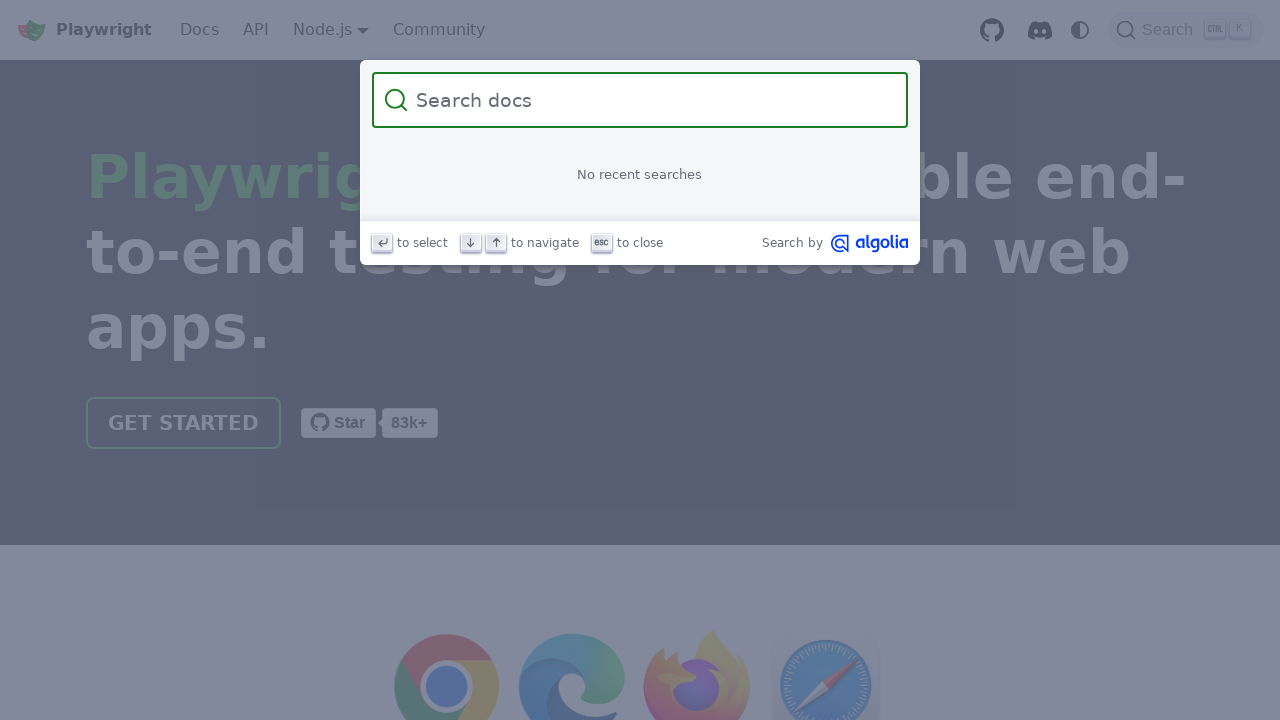

Search modal appeared after keyboard shortcut
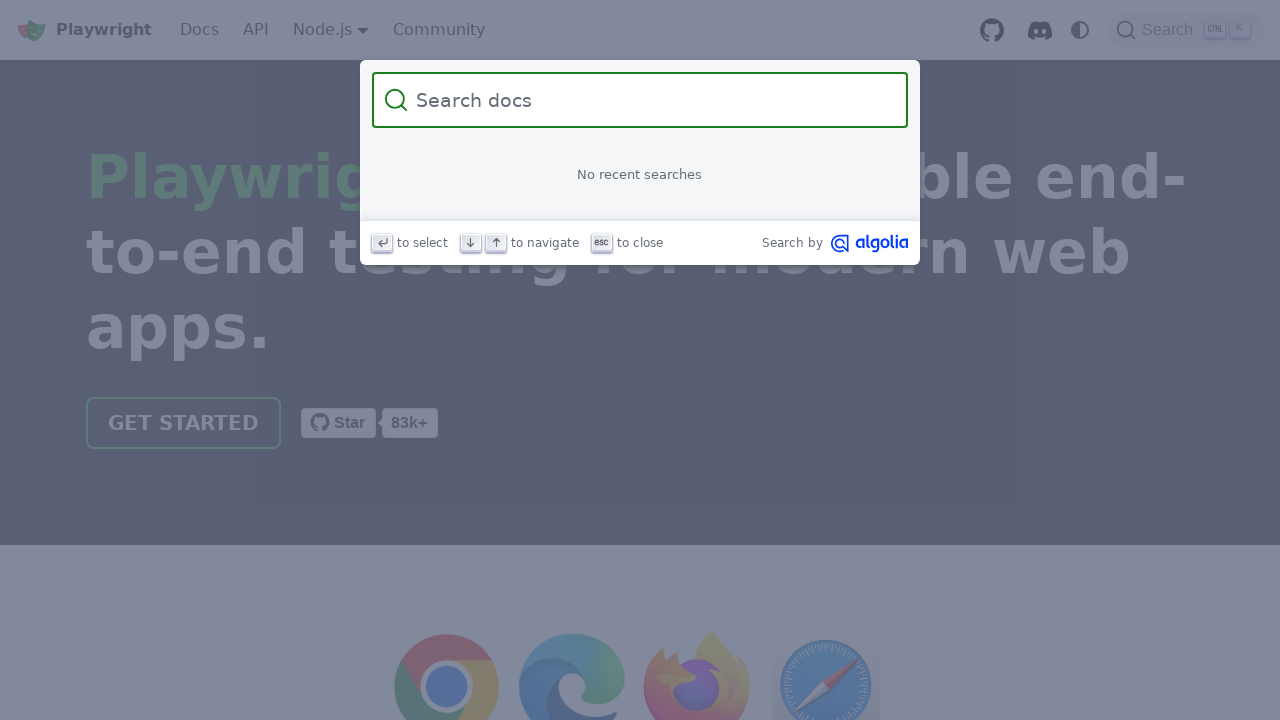

Pressed Control+K to close search modal
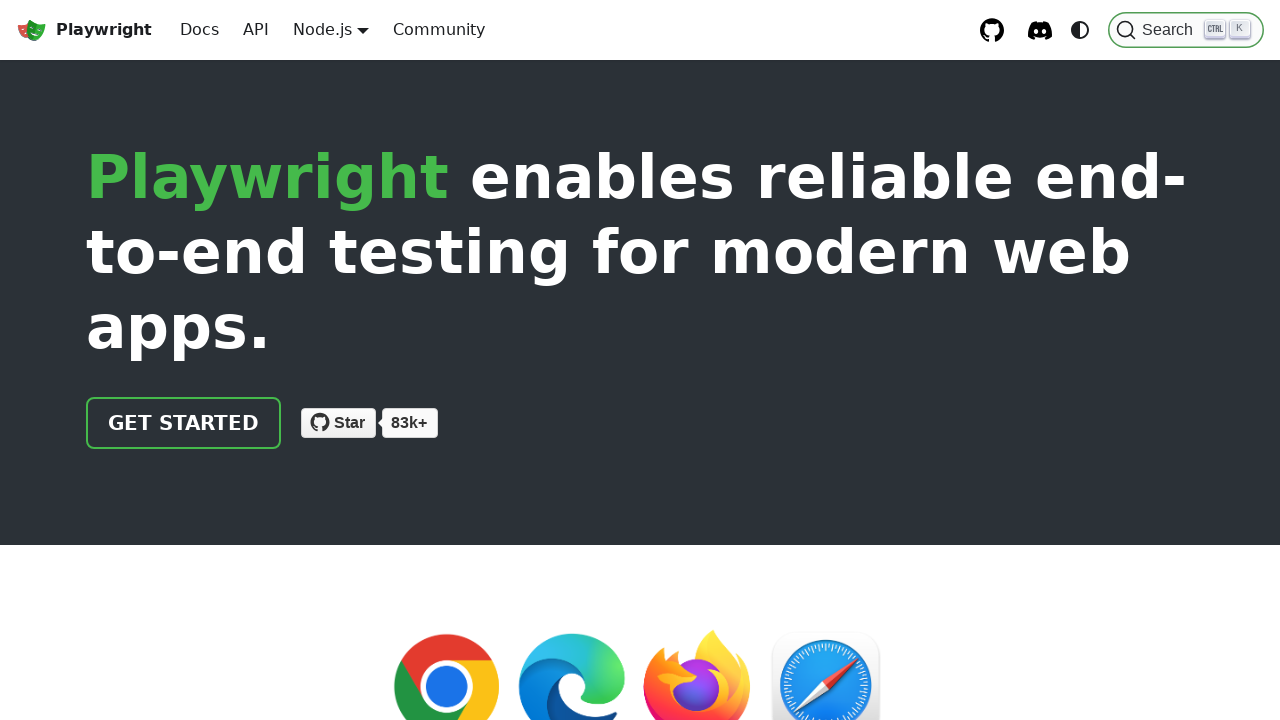

Search modal closed after keyboard shortcut
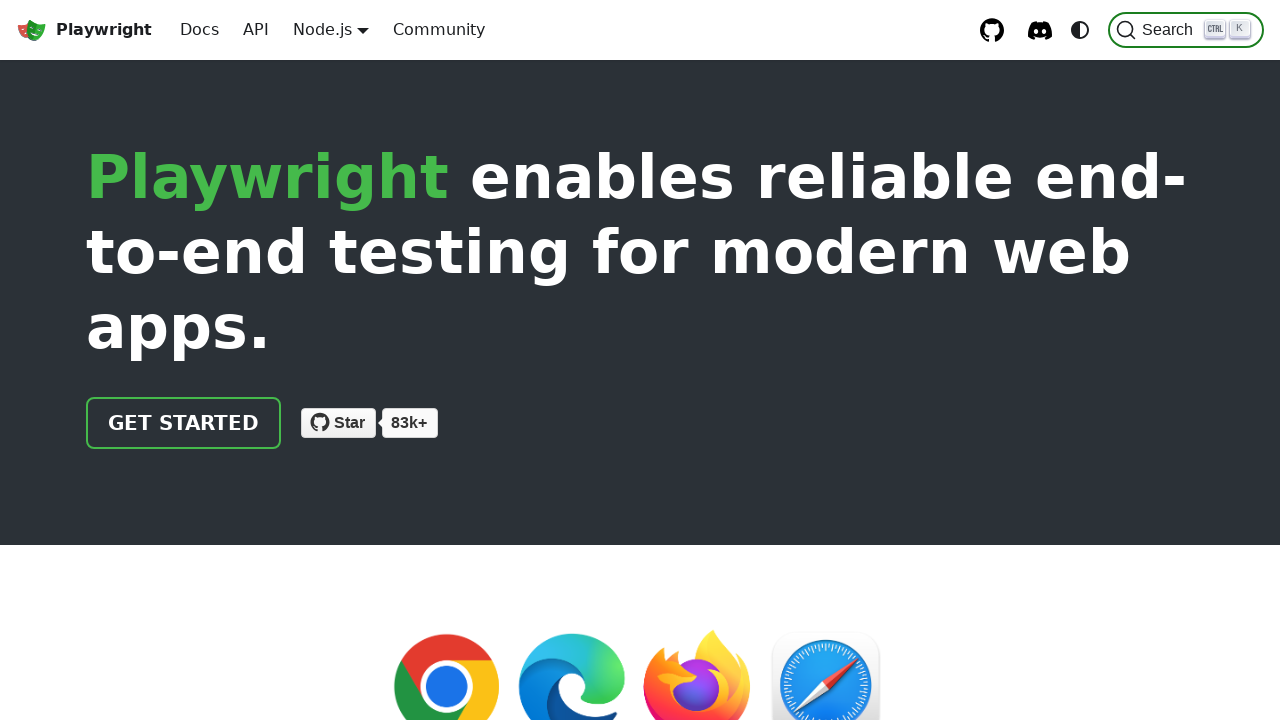

Clicked search button to open modal at (1180, 30) on .navbarSearchContainer_Bca1
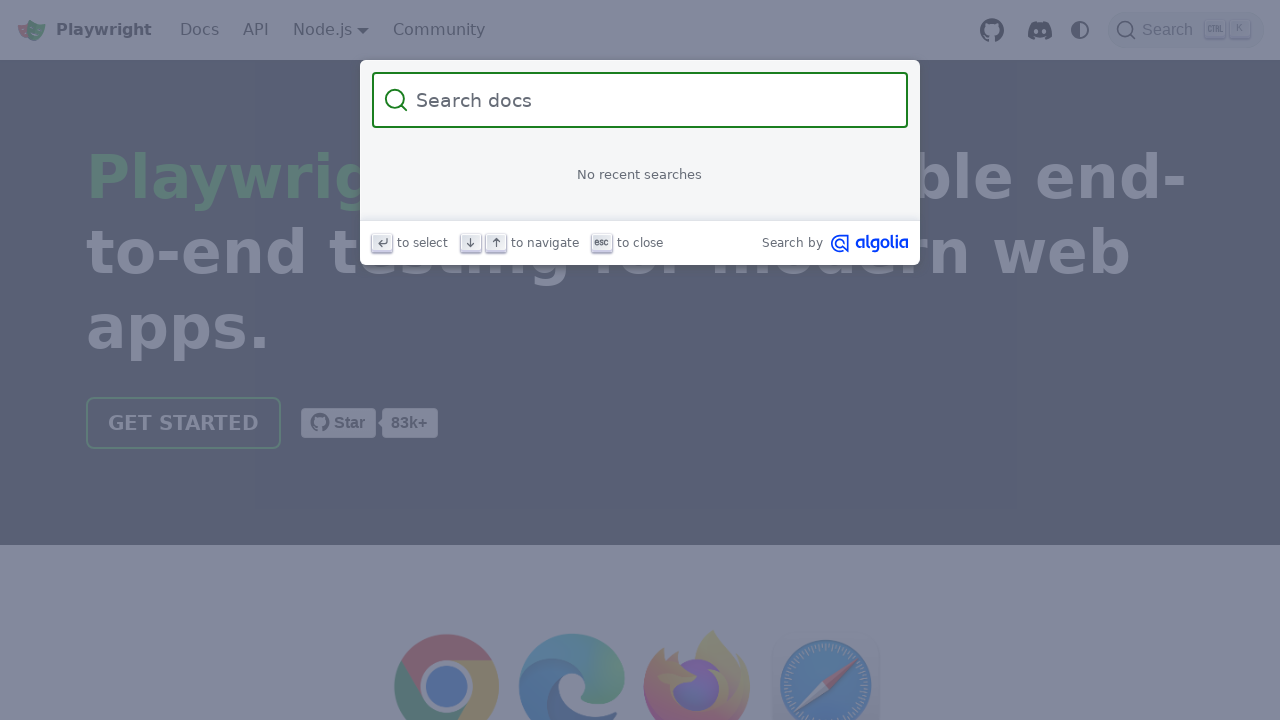

Search modal appeared after clicking search button
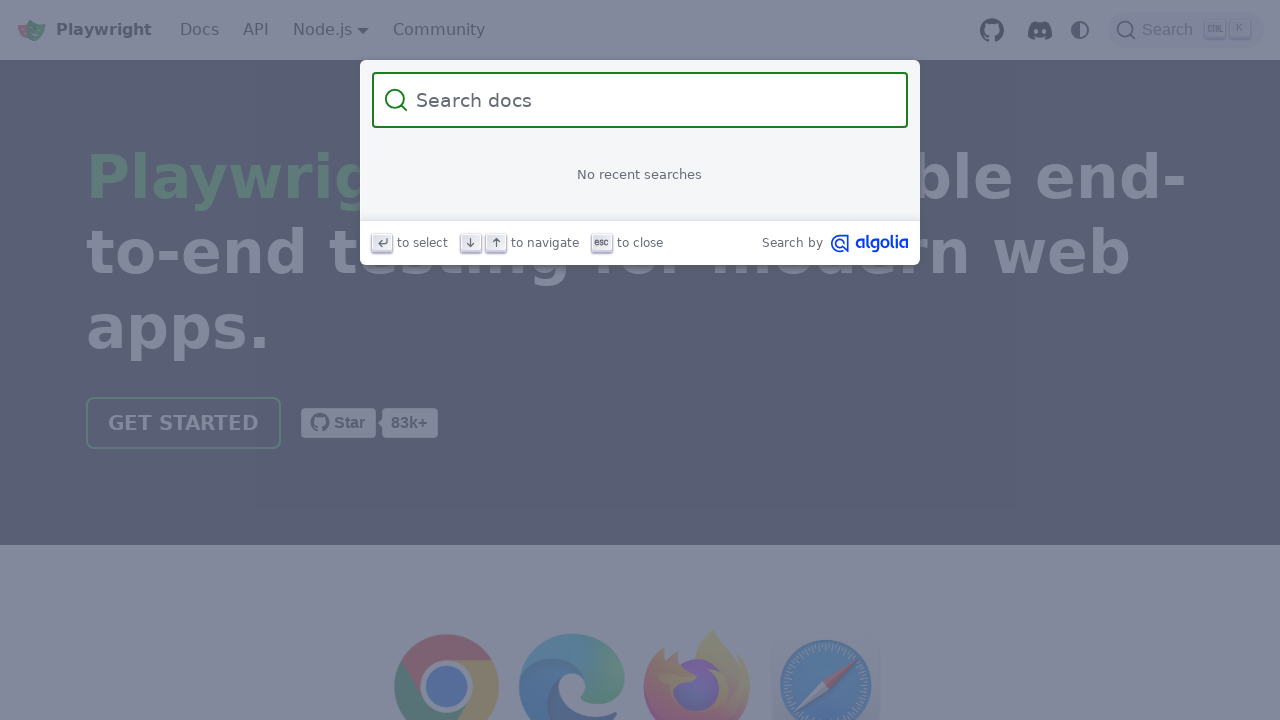

Filled search input with 'Peter' on .DocSearch-Input
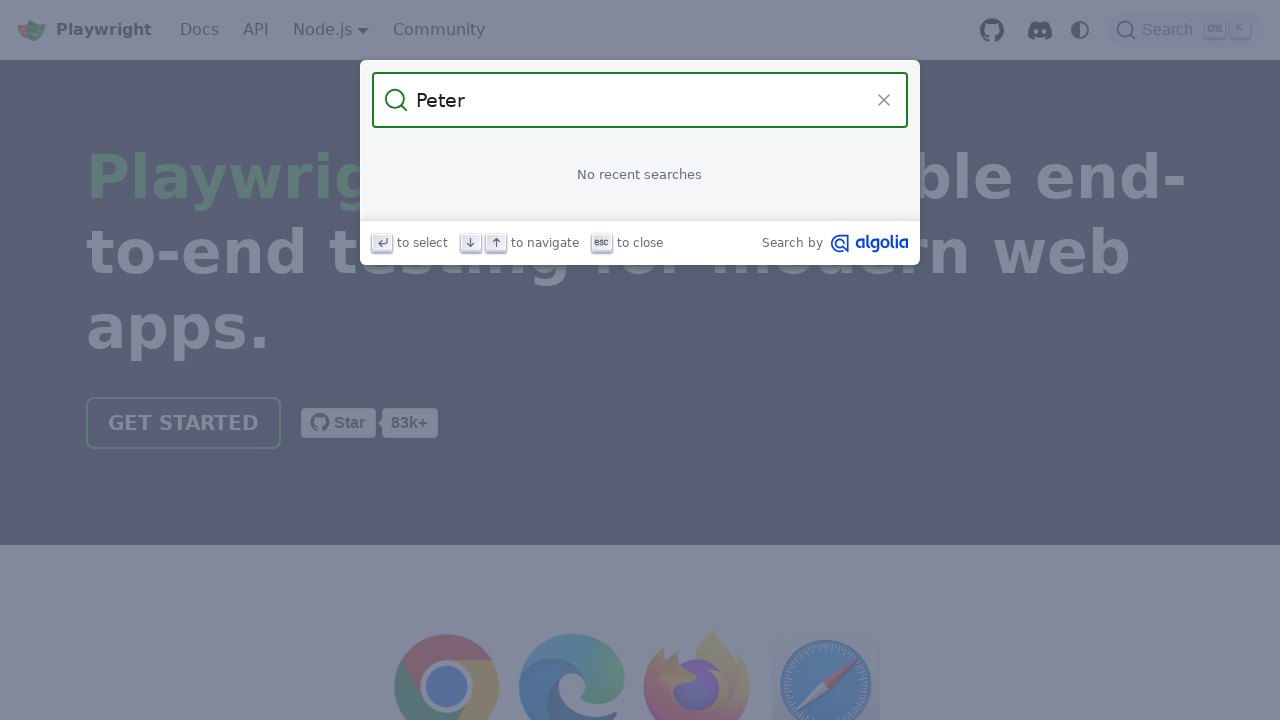

Cleared search input on .DocSearch-Input
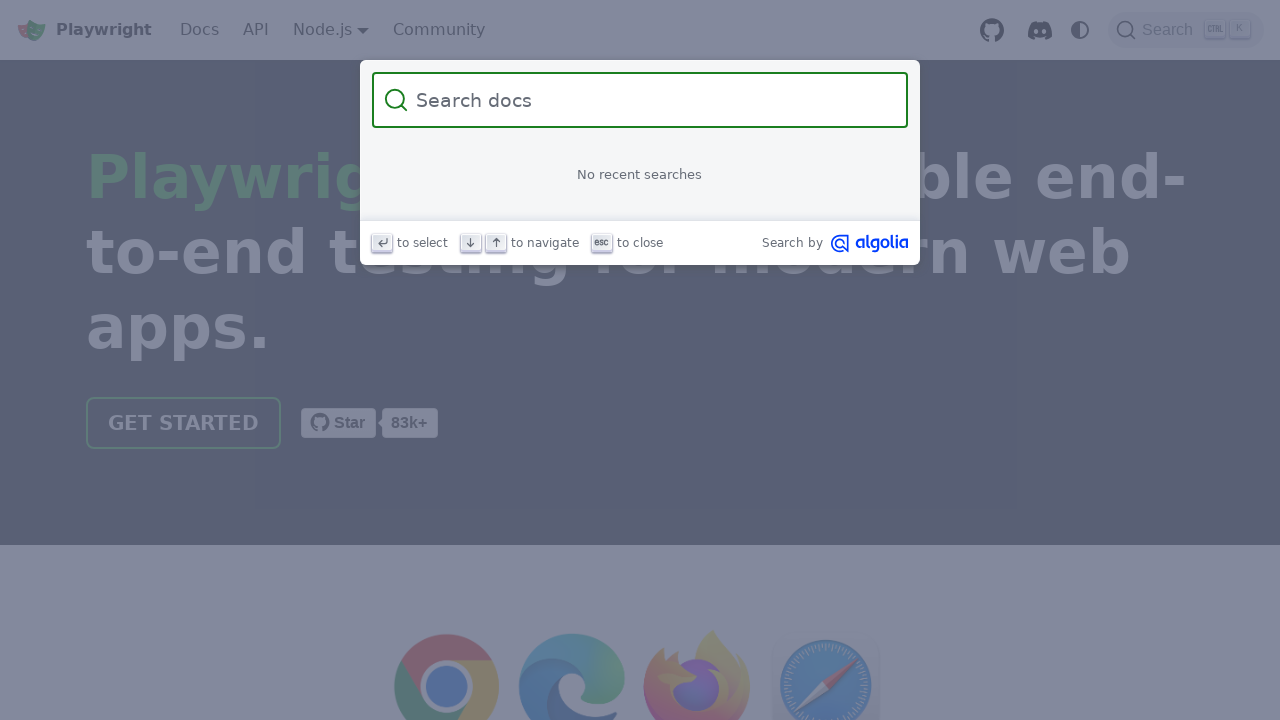

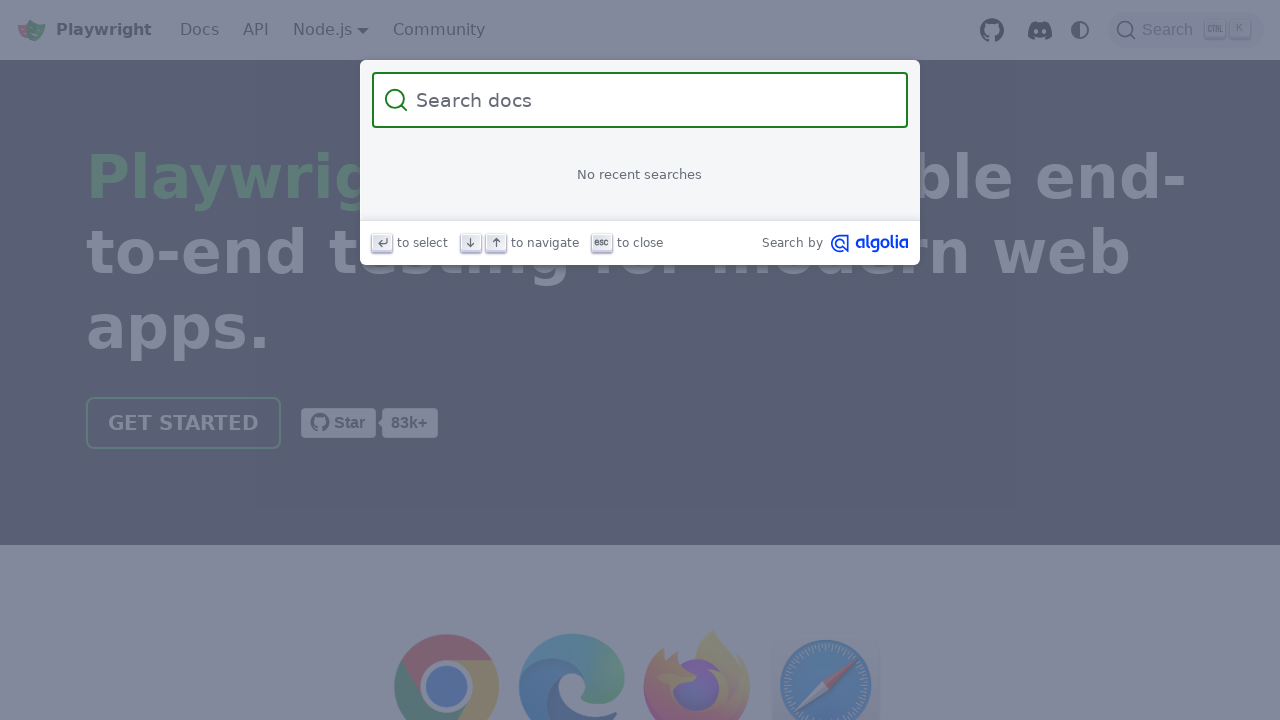